Tests that clicking the submit button without filling in any fields displays validation error messages for name, email, phone, and message fields.

Starting URL: https://parabank.parasoft.com/parabank/contact.htm

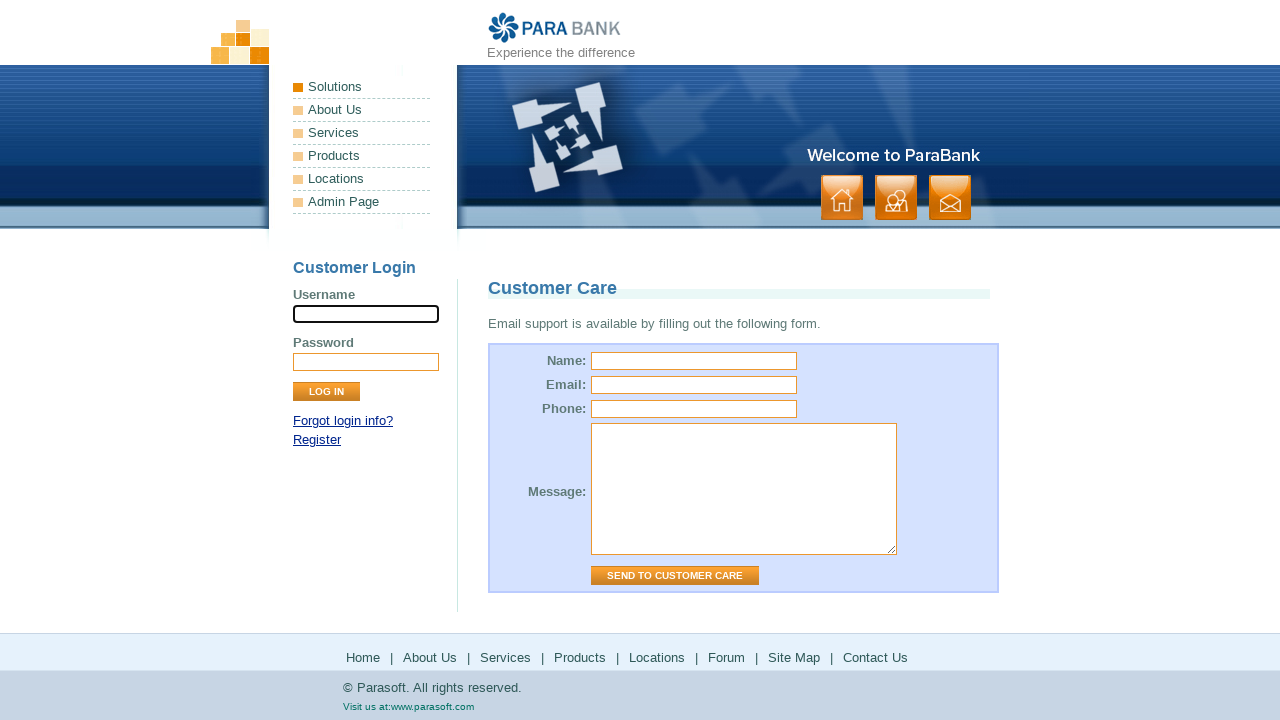

Clicked 'Send to Customer Care' button without filling any fields at (675, 576) on input[value='Send to Customer Care']
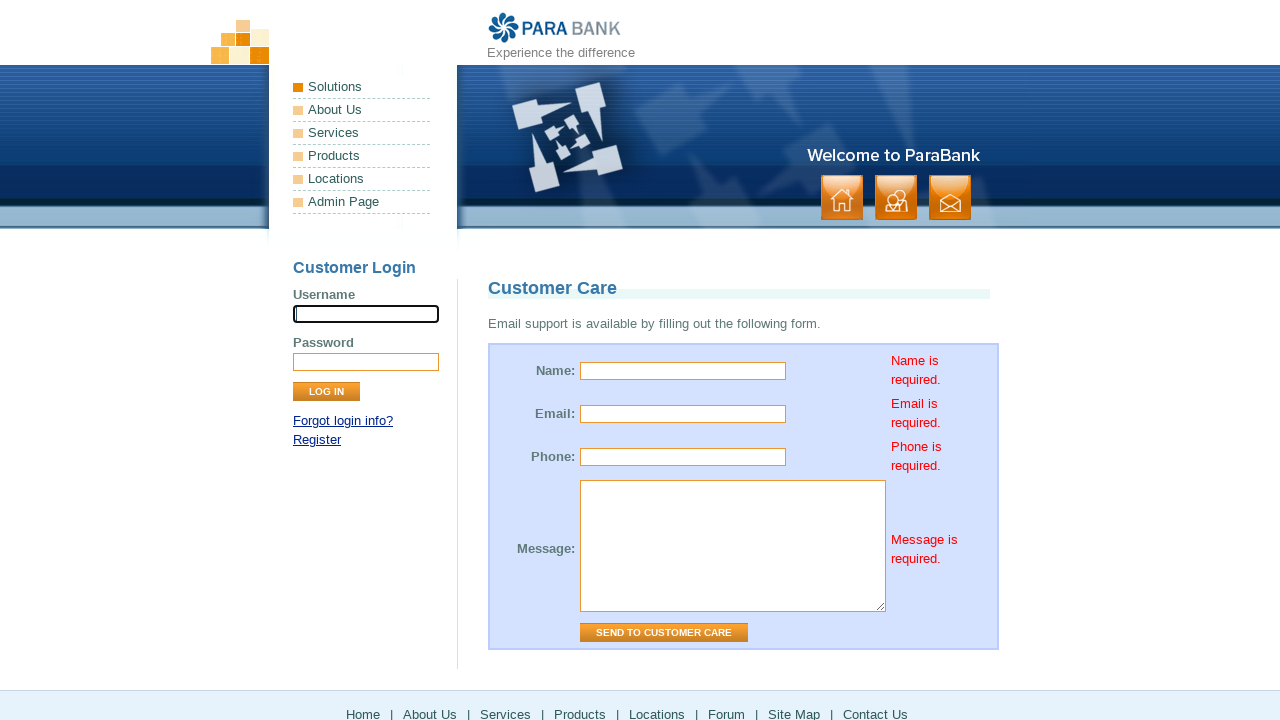

Name field error message appeared
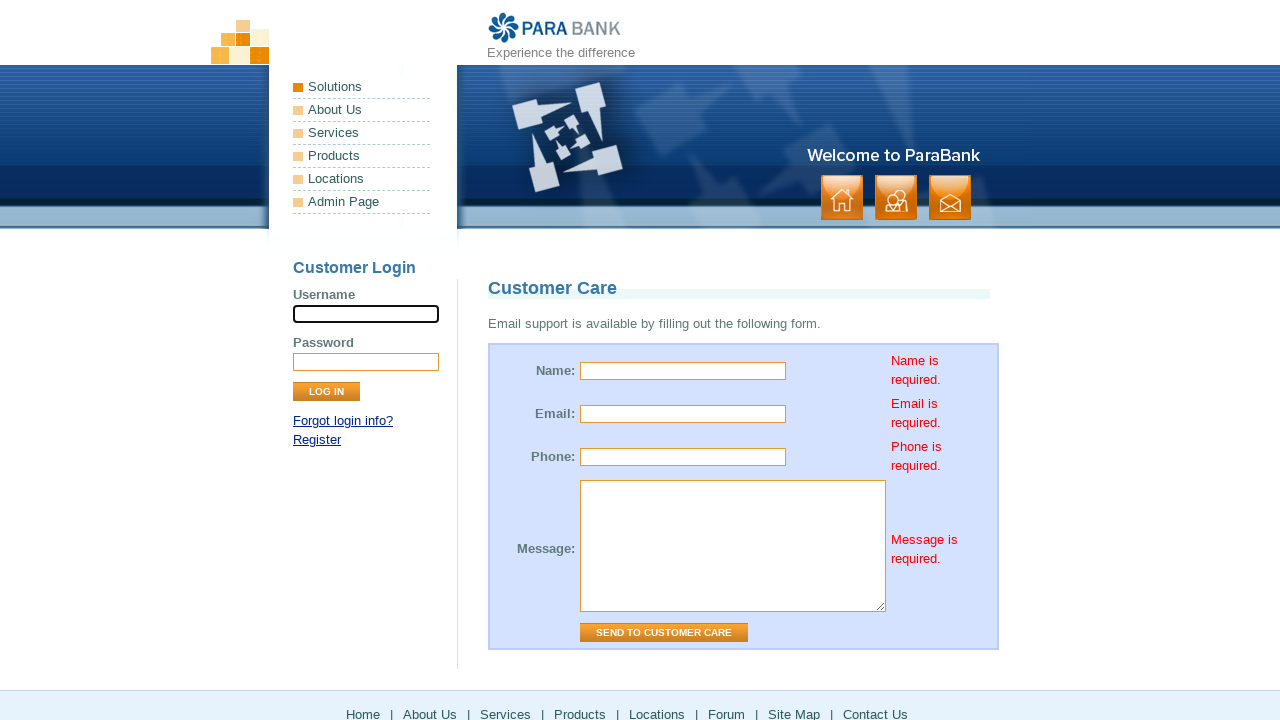

Email field error message appeared
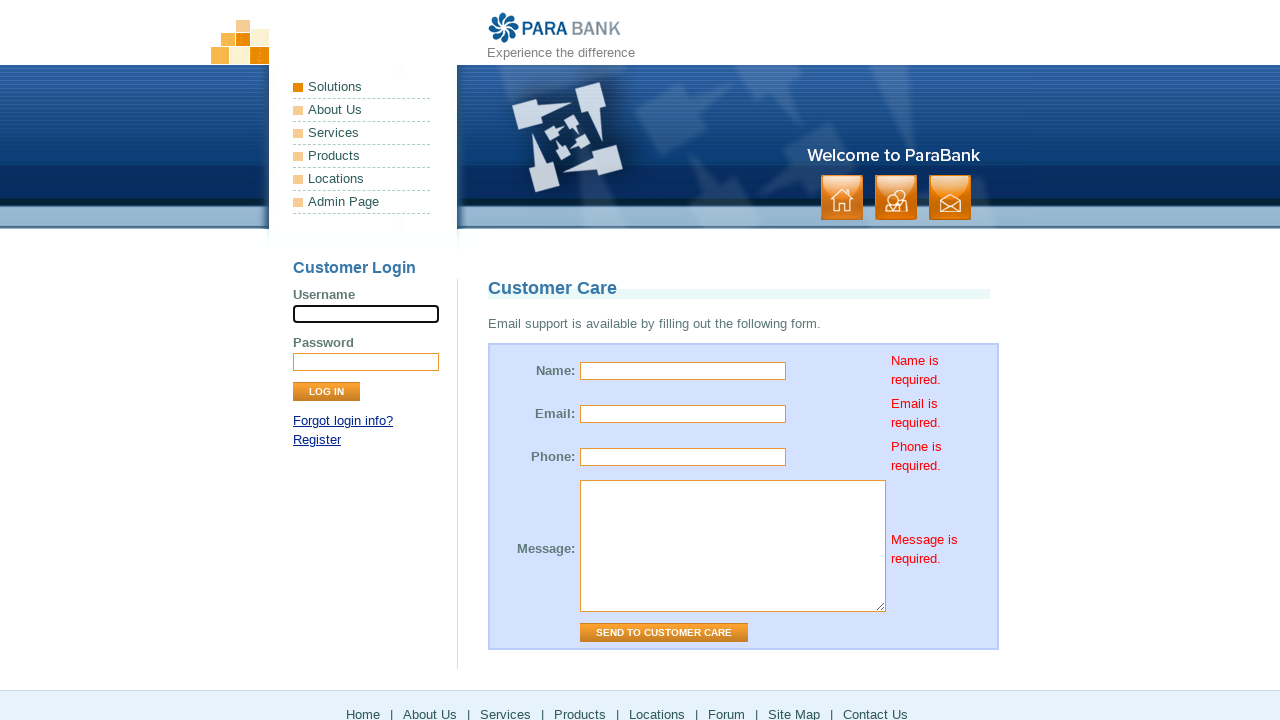

Phone field error message appeared
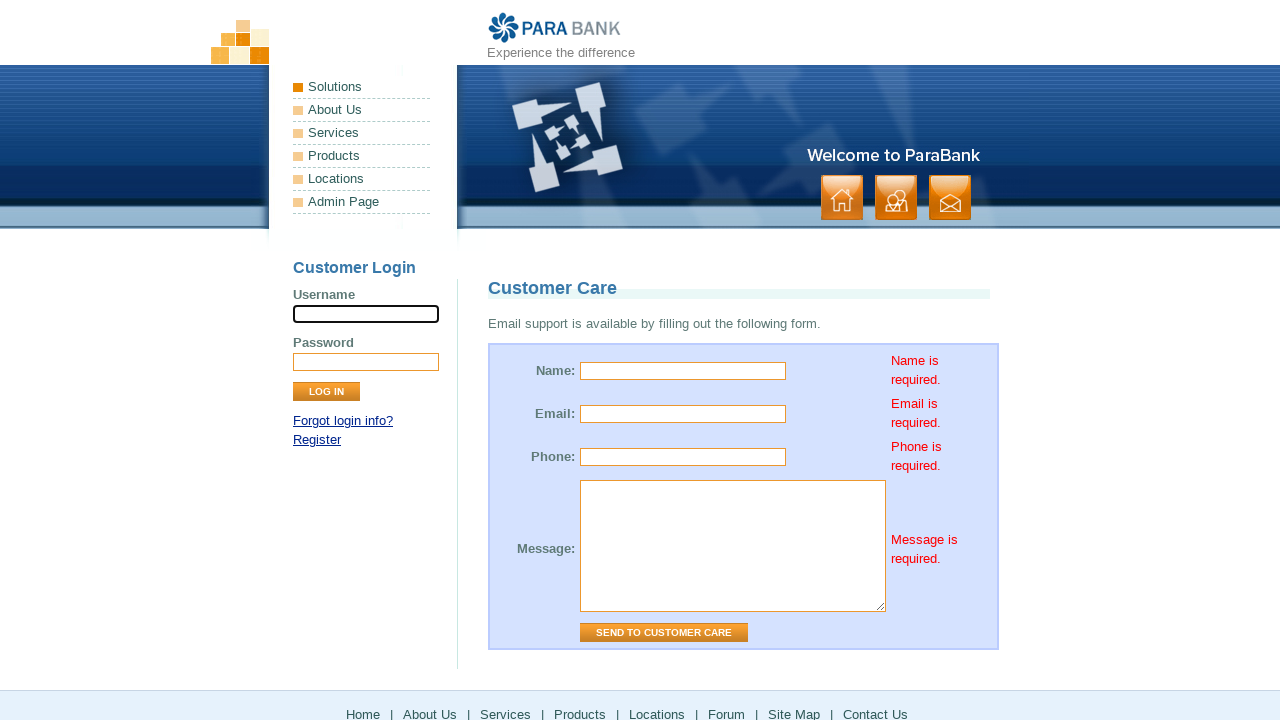

Message field error message appeared
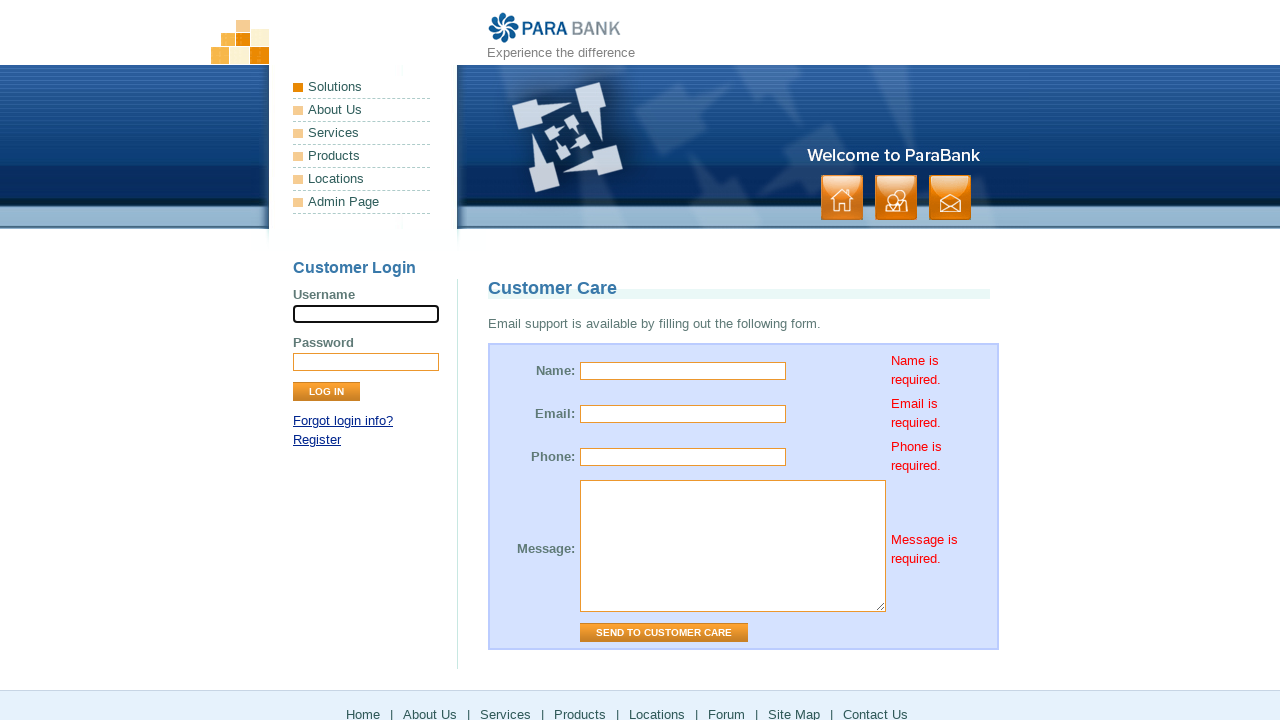

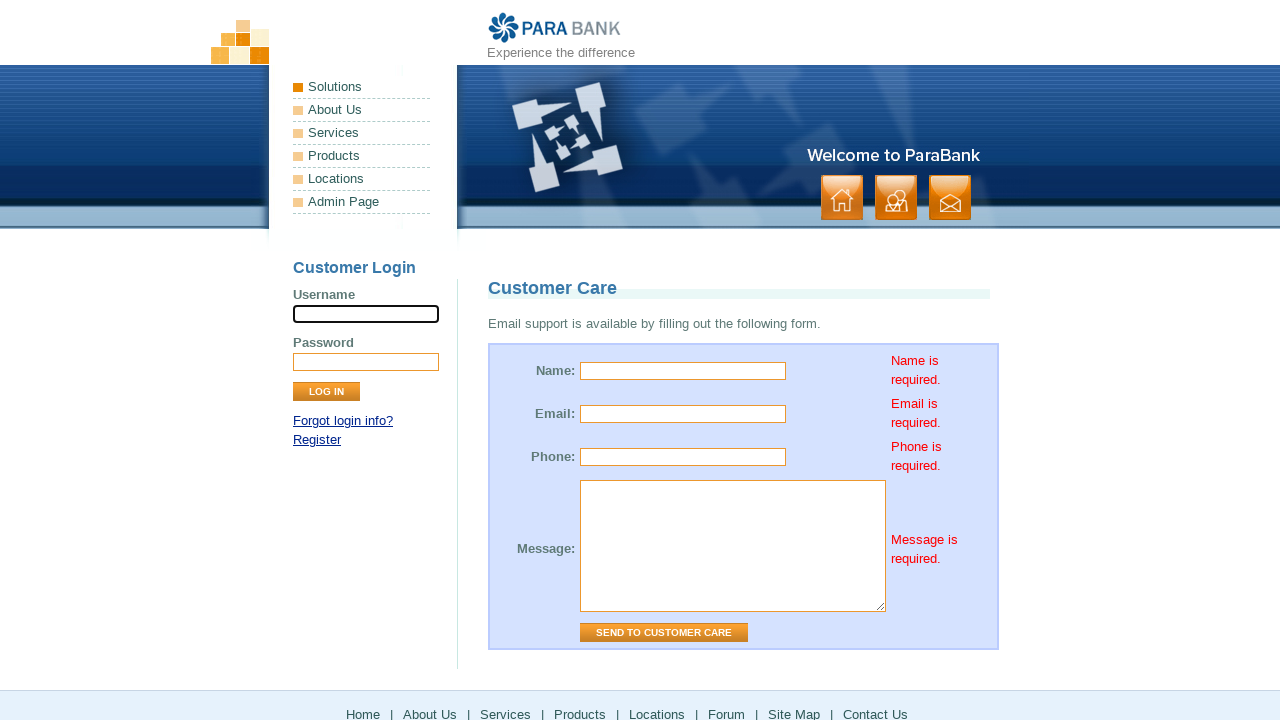